Tests visibility of AI-related service elements including generative AI, chatbot development, and voice assistant development sections

Starting URL: https://cleverbots.ru/

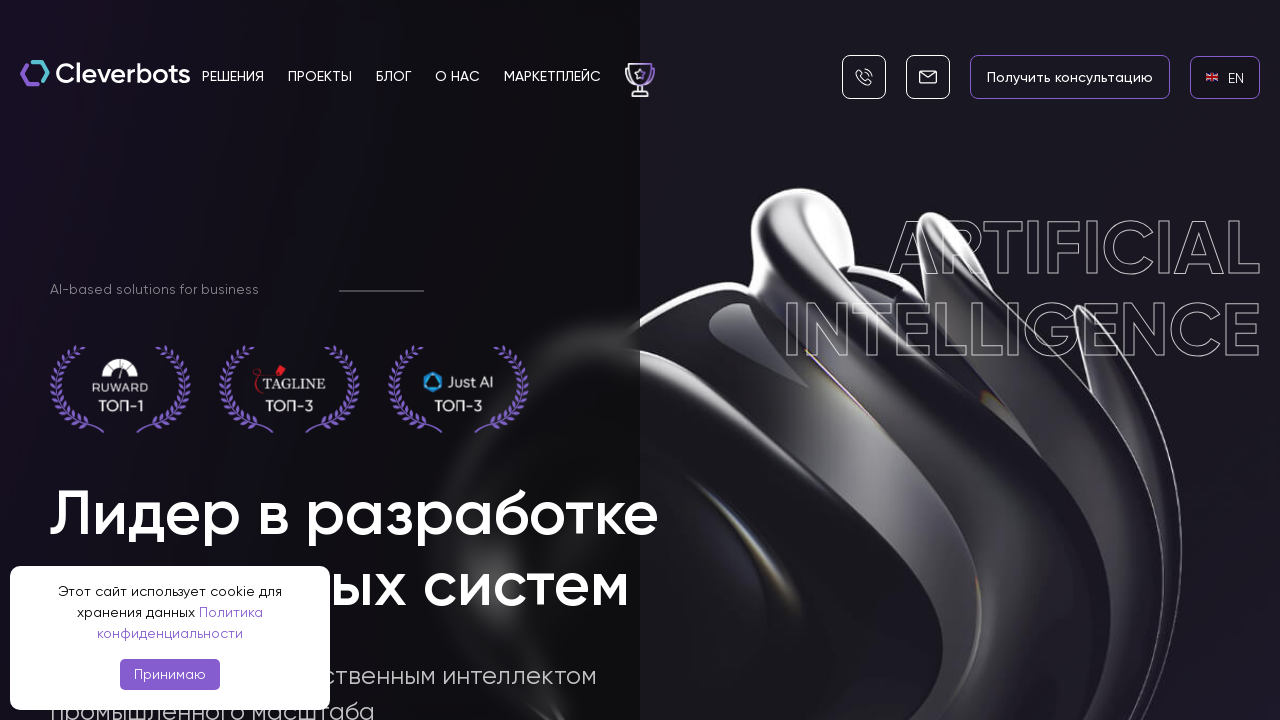

Clicked on English language link at (1225, 77) on internal:role=link[name="en EN"i]
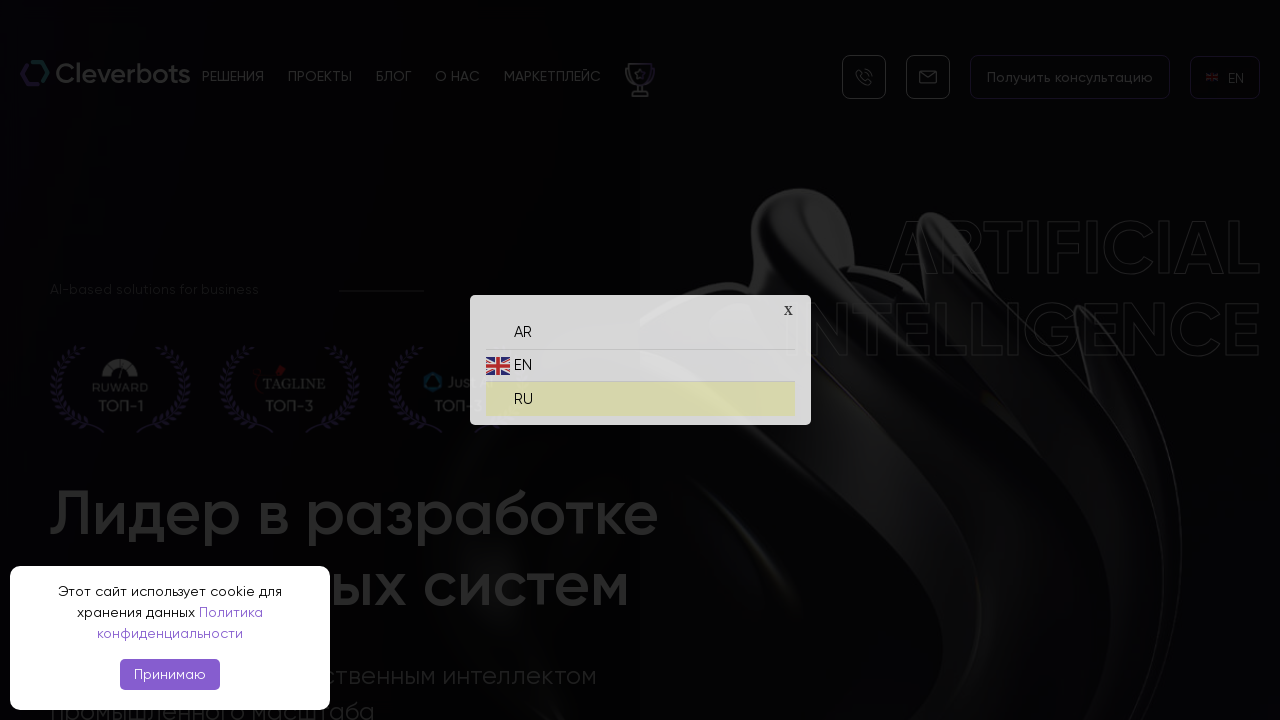

Clicked on Russian language link at (640, 394) on internal:role=link[name="ru RU"i]
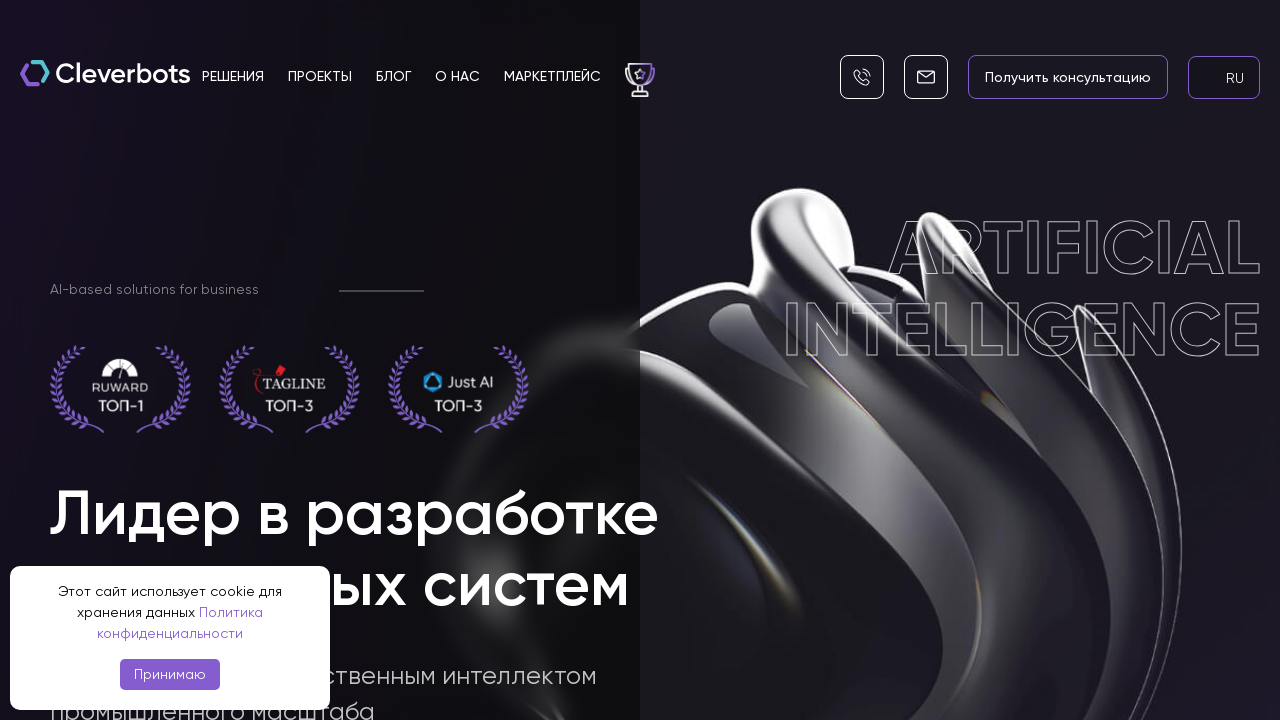

Verified generative AI text is visible
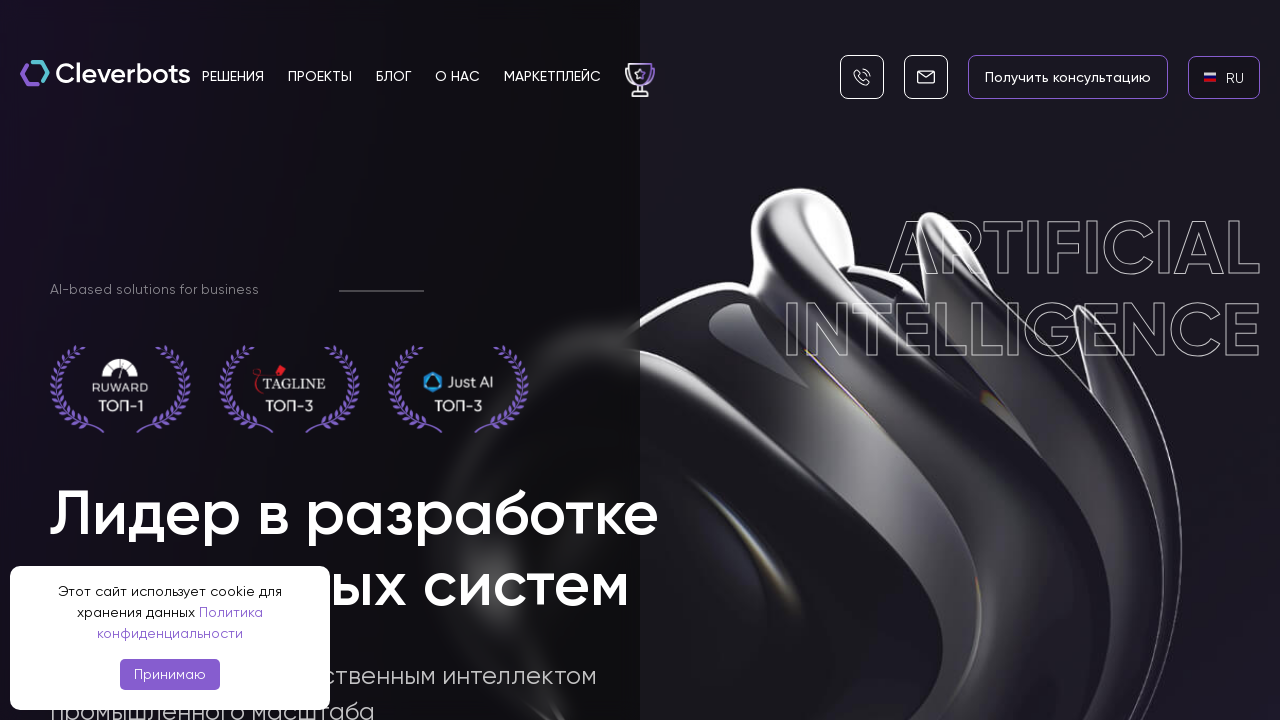

Verified chatbot development text is visible
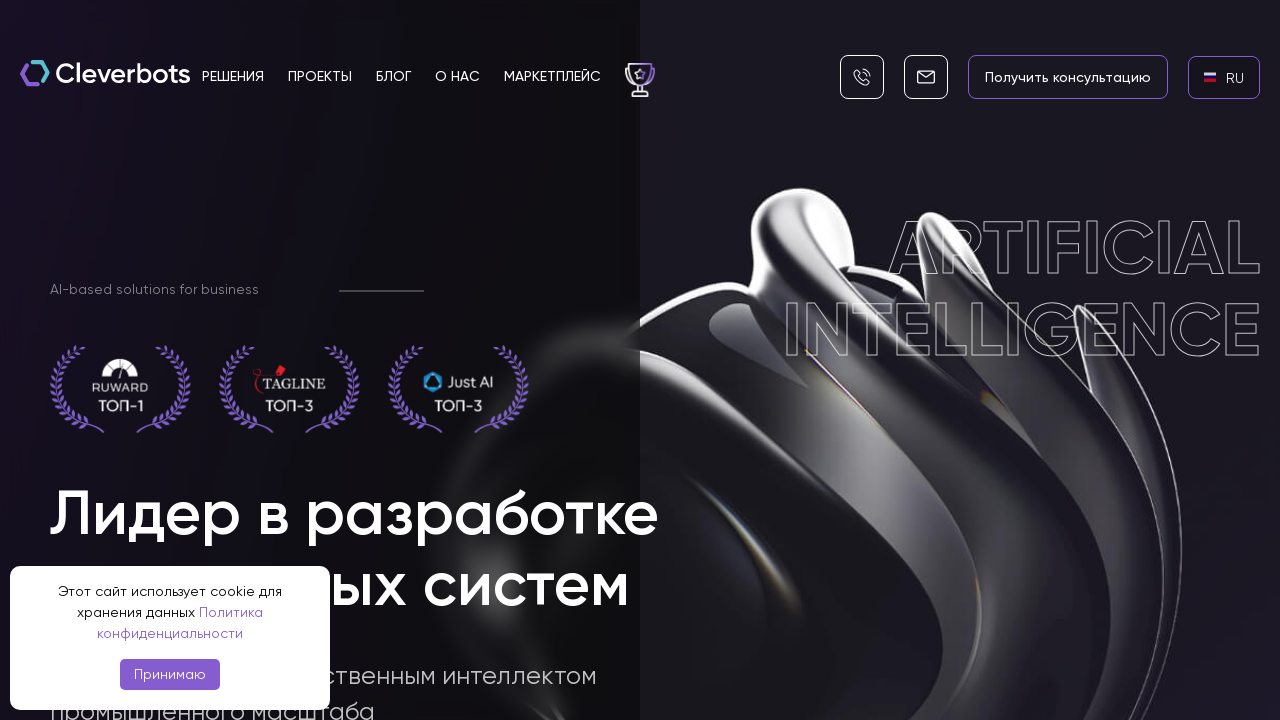

Verified voice assistant development text is visible
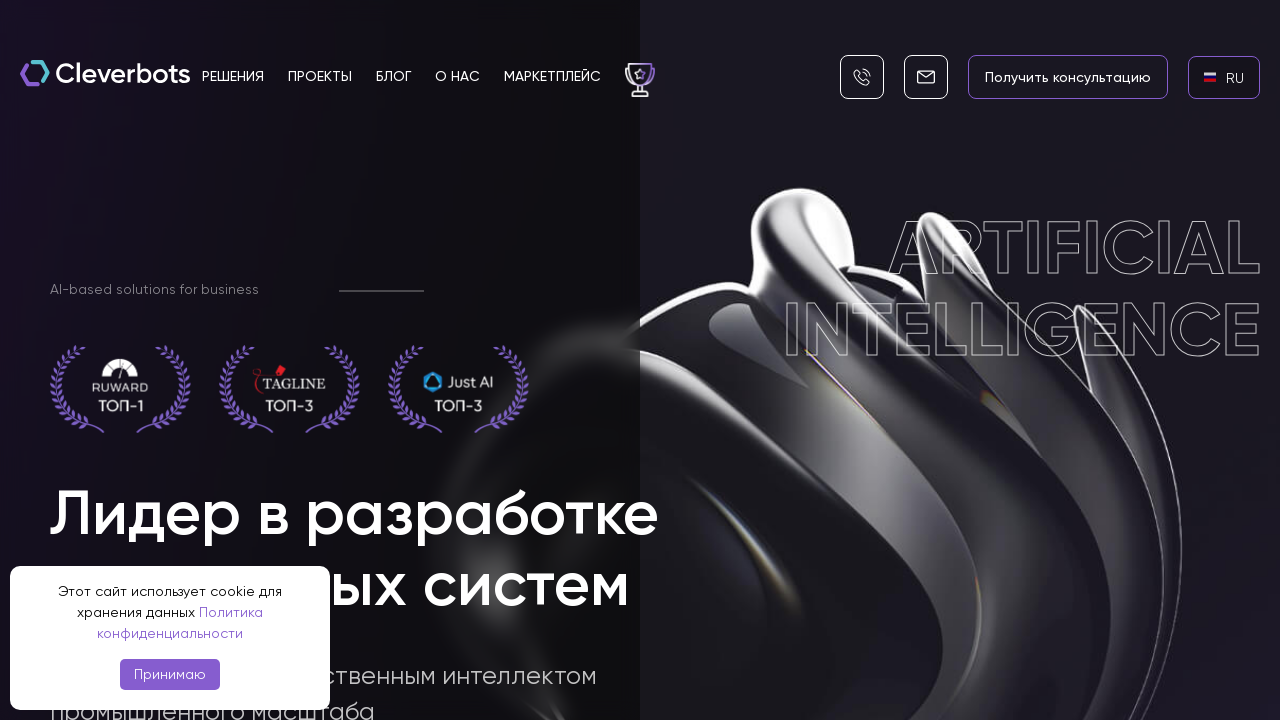

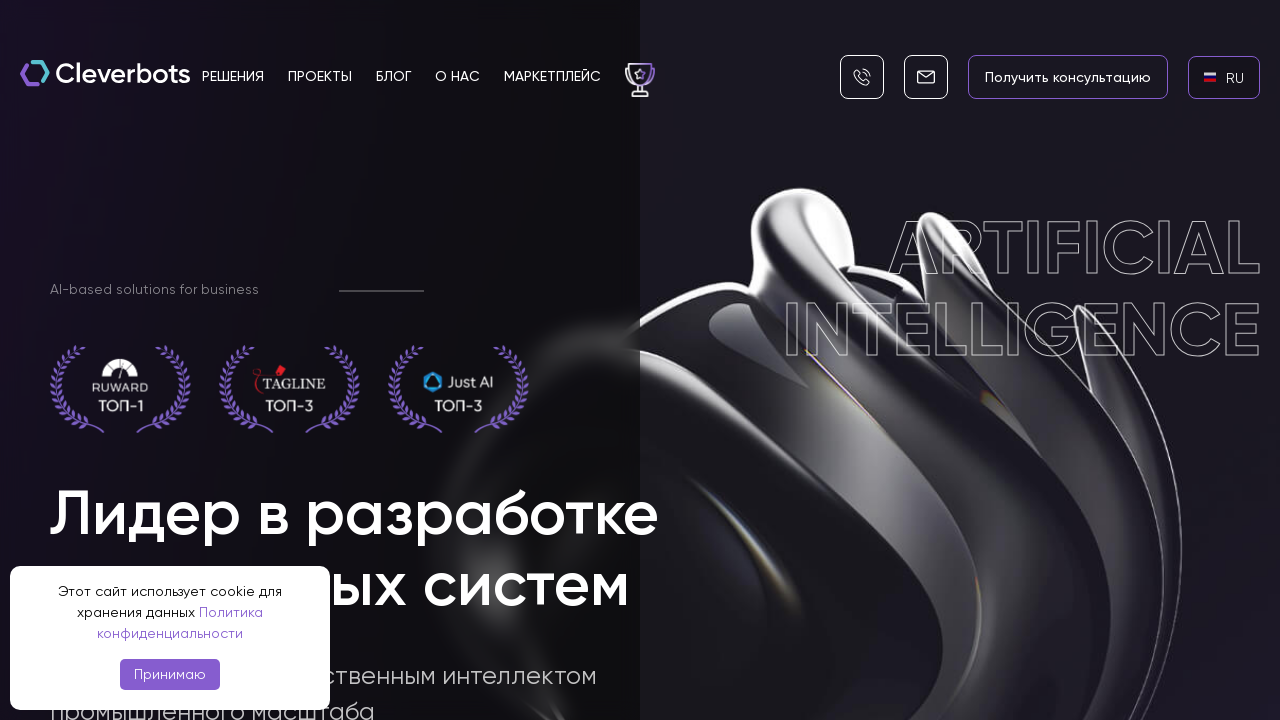